Tests web table with fixed header by verifying specific data row and total amount element exist

Starting URL: https://rahulshettyacademy.com/AutomationPractice

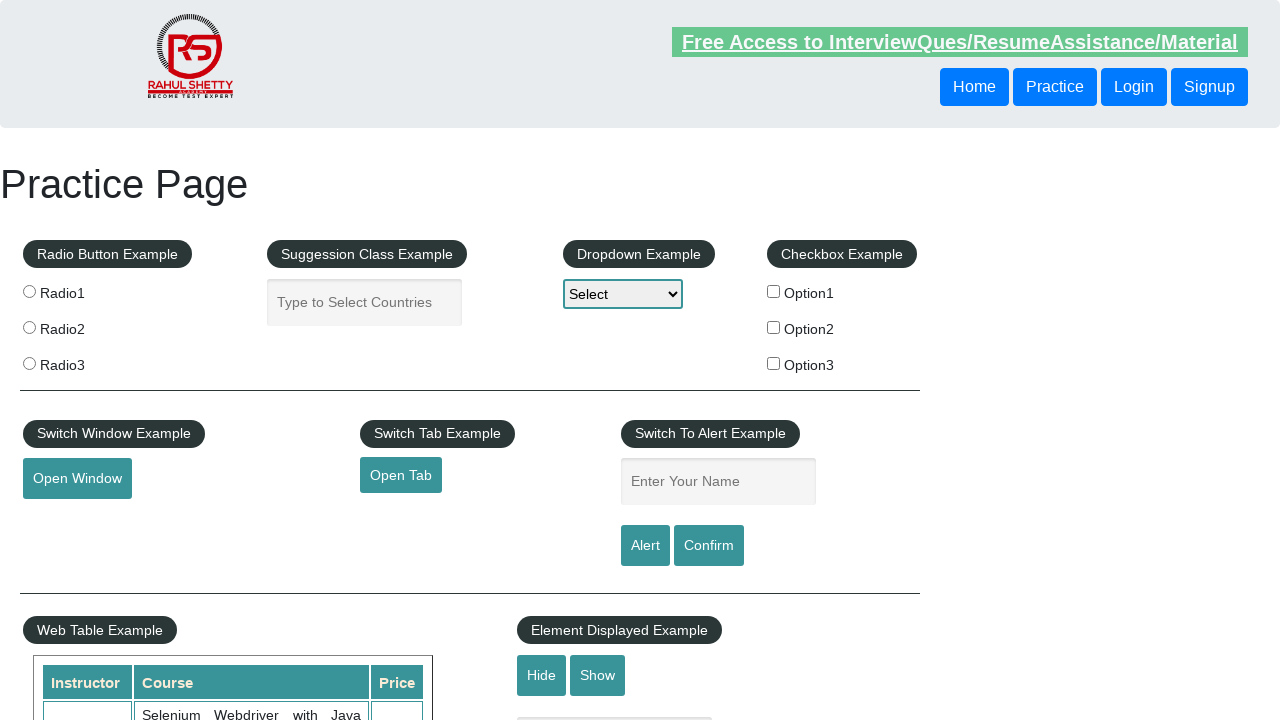

Verified web table row with Joe, Postman, Chennai, 46 is present
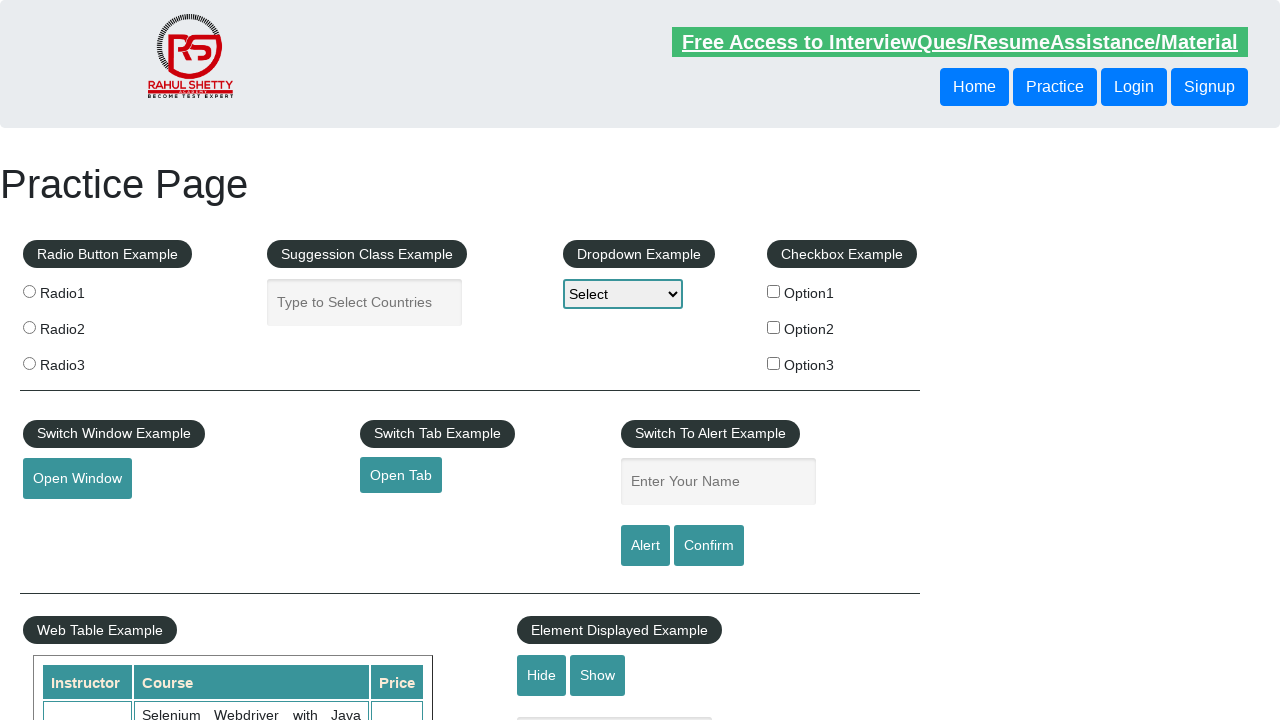

Verified total amount collected element showing 296 is present
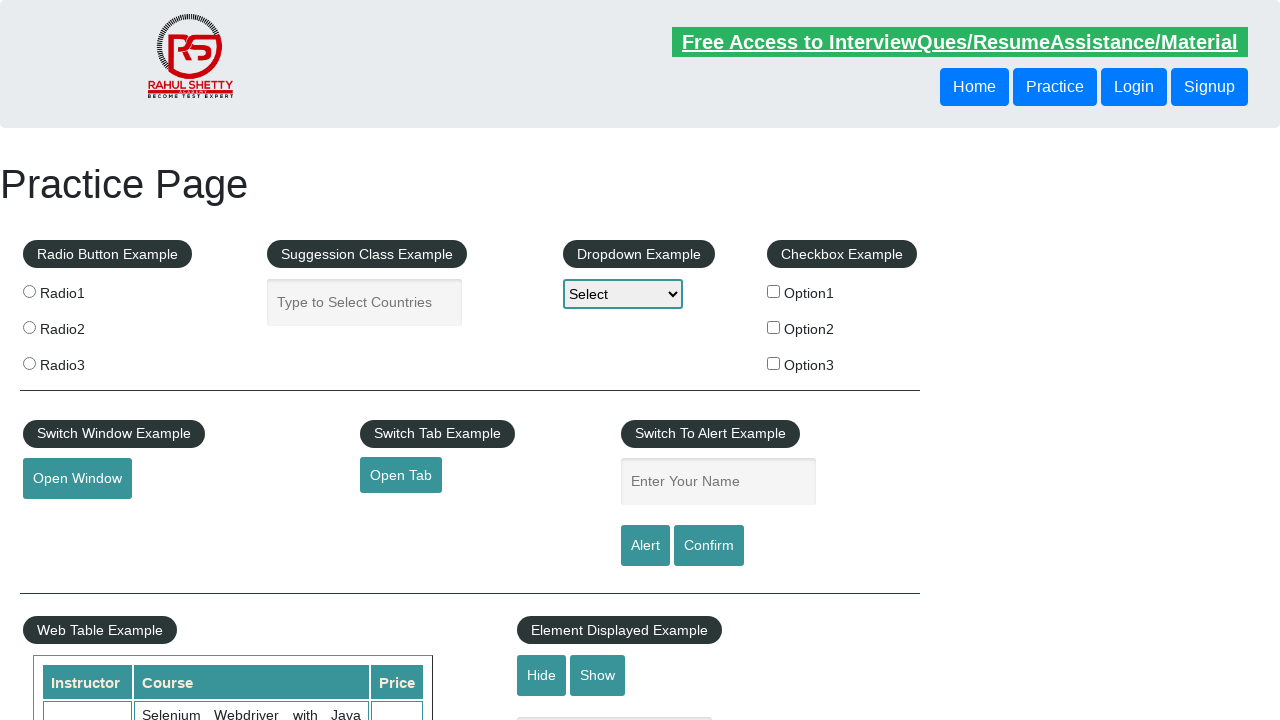

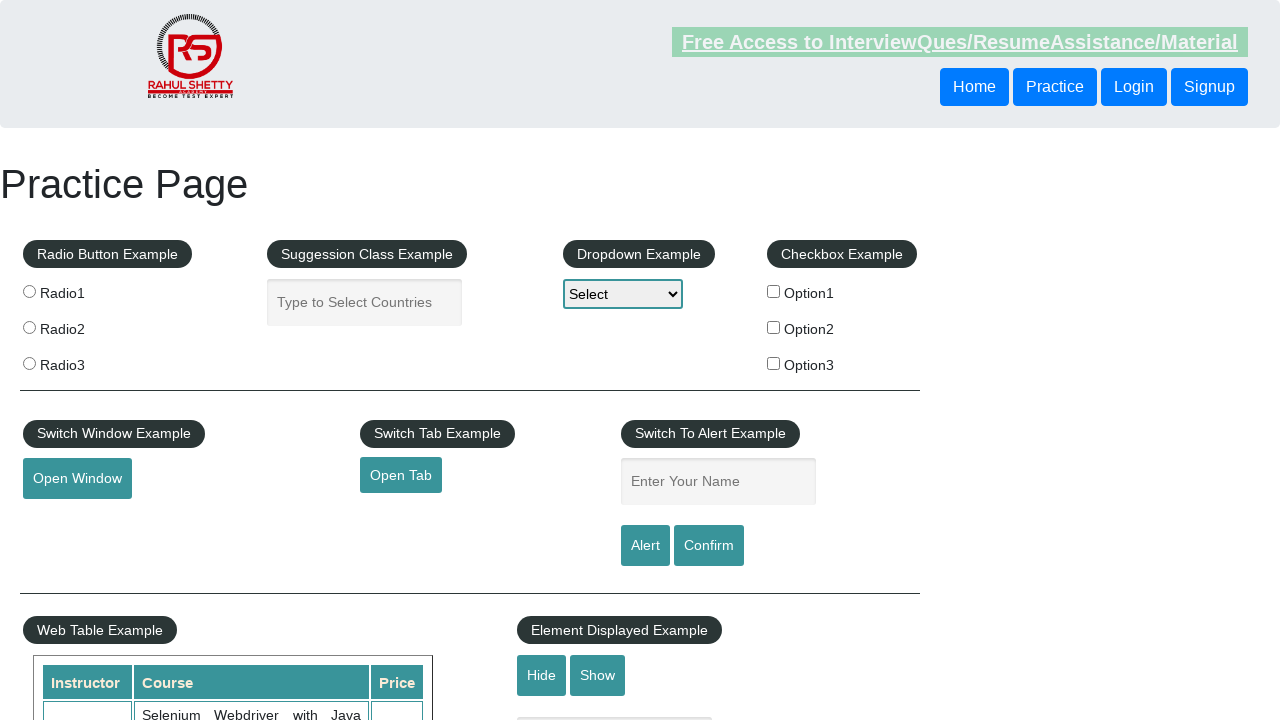